Tests the Practice Form on demoqa.com by navigating to the Forms section, filling out personal information fields (first name, last name, email, gender, mobile number) and selecting a date of birth using the date picker.

Starting URL: https://demoqa.com/

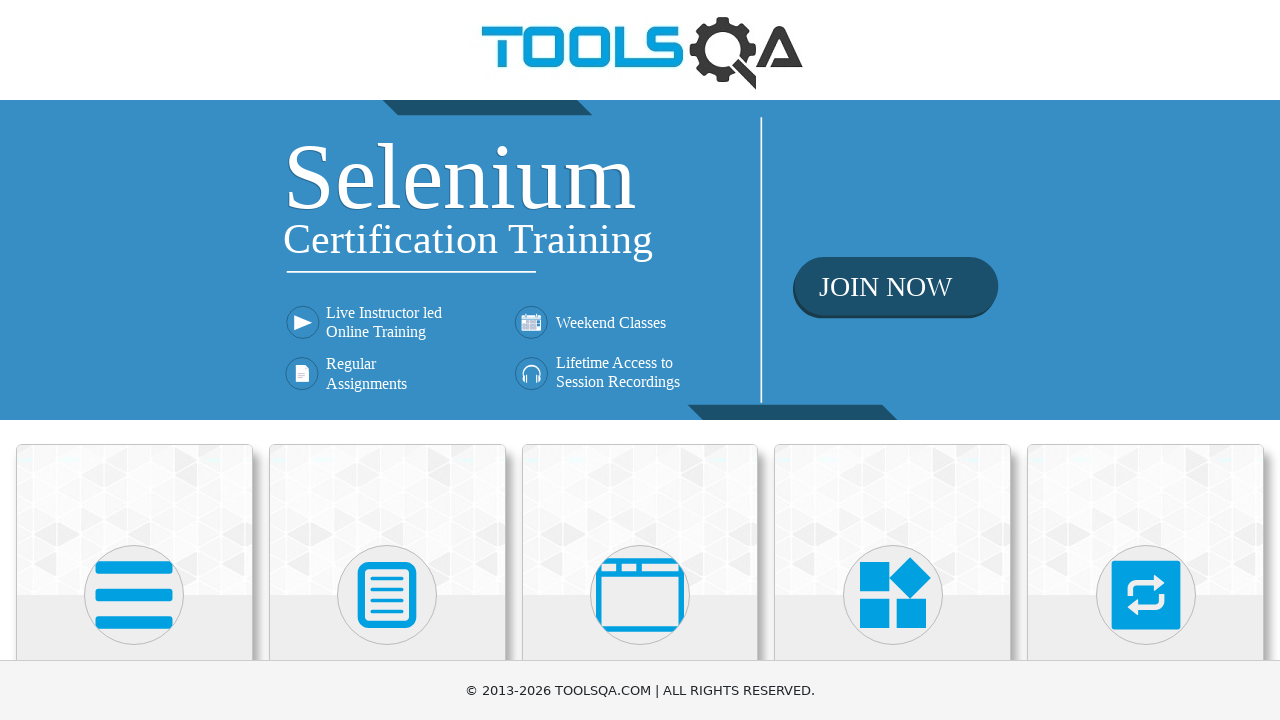

Clicked on Forms menu at (387, 360) on xpath=//h5[text()='Forms']
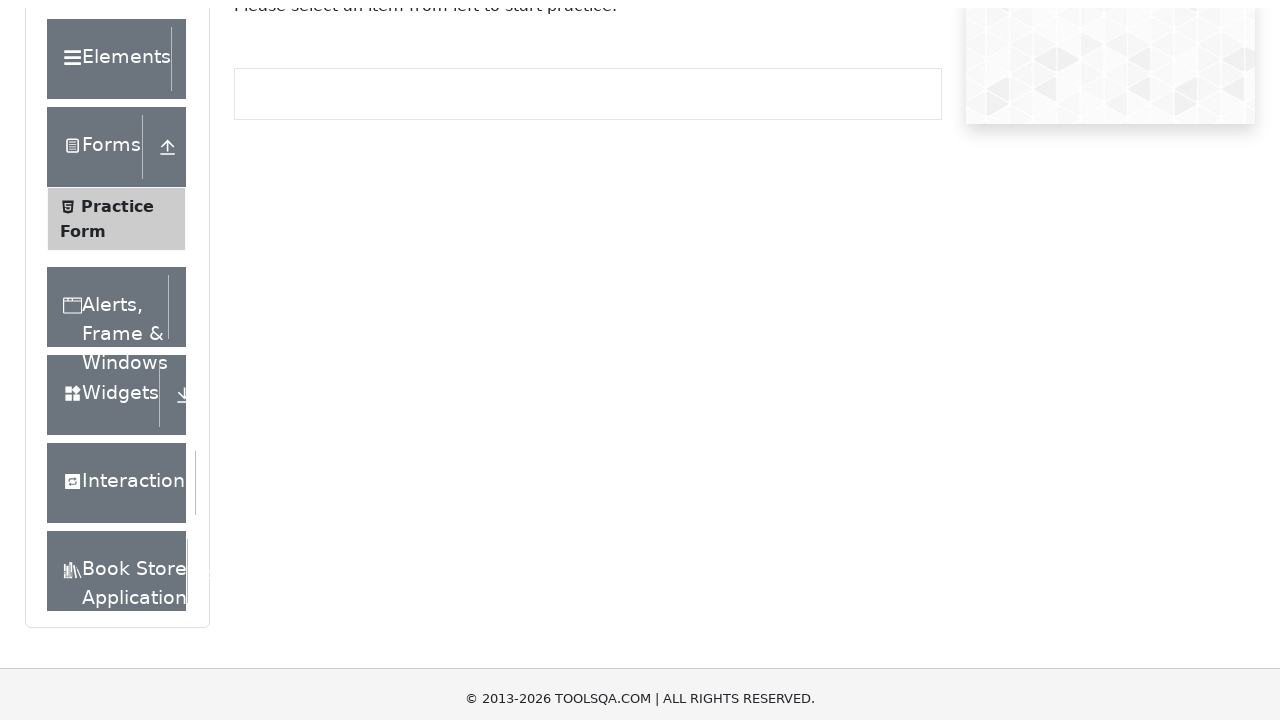

Clicked on Practice Form submenu at (117, 336) on xpath=//span[text()='Practice Form']
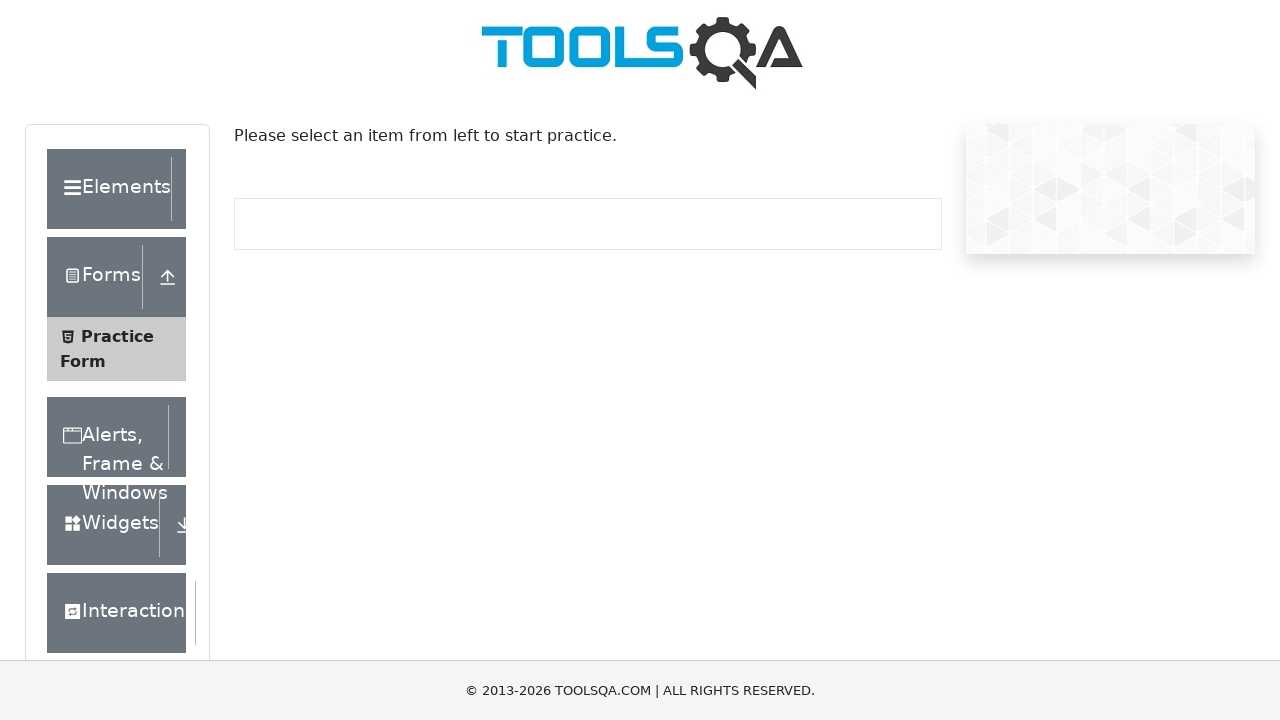

Filled first name field with 'Maroiu' on #firstName
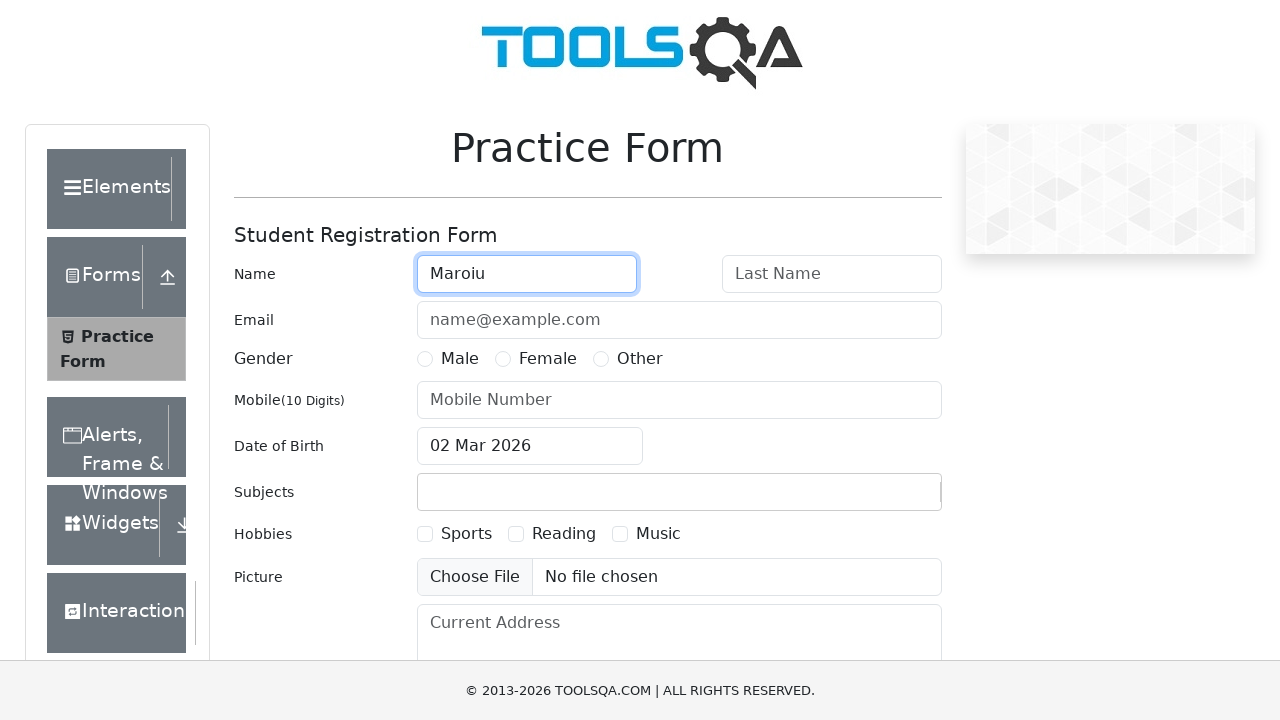

Filled last name field with 'Mihai' on #lastName
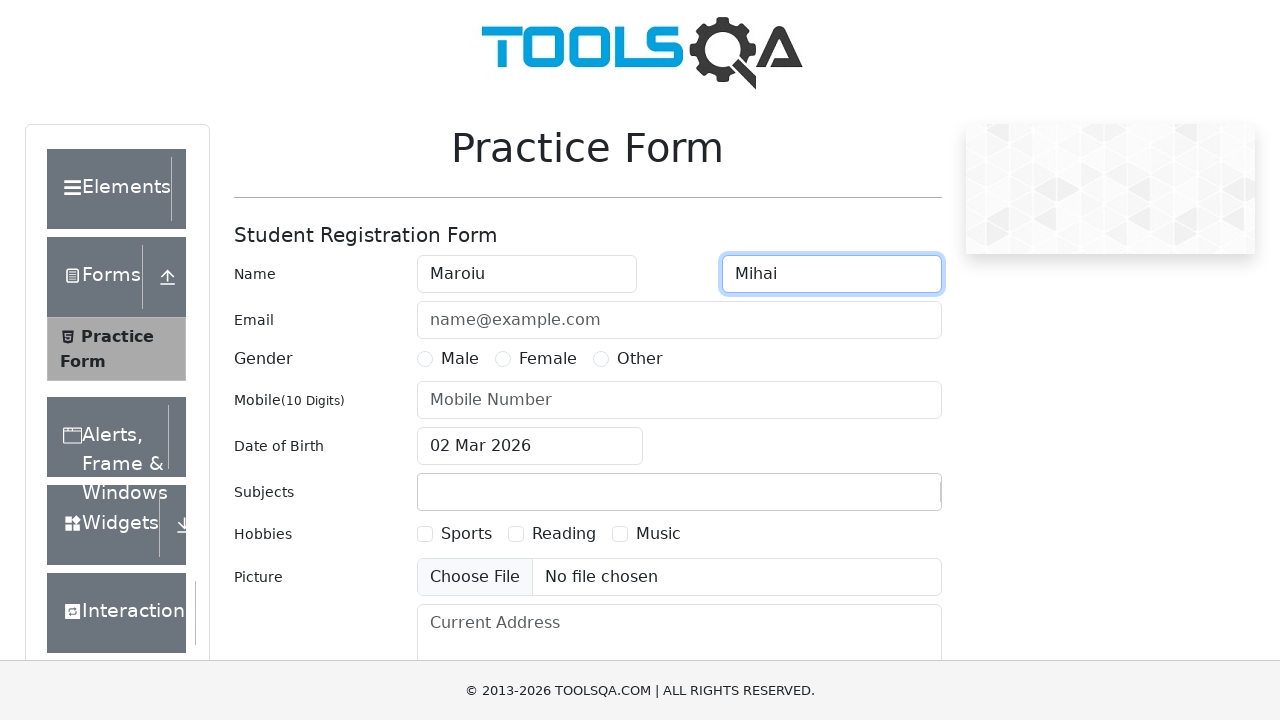

Filled email field with 'mihai.maroiu88@gmail.com' on #userEmail
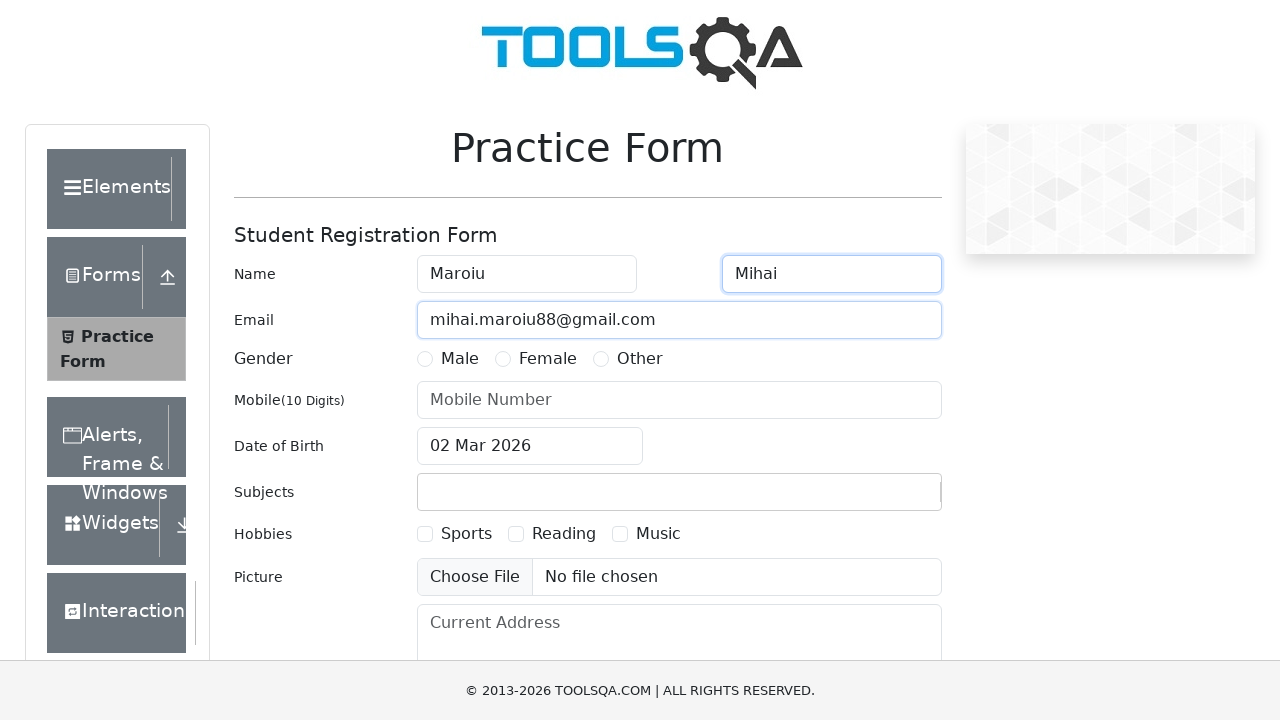

Selected Male gender option at (460, 359) on label[for='gender-radio-1']
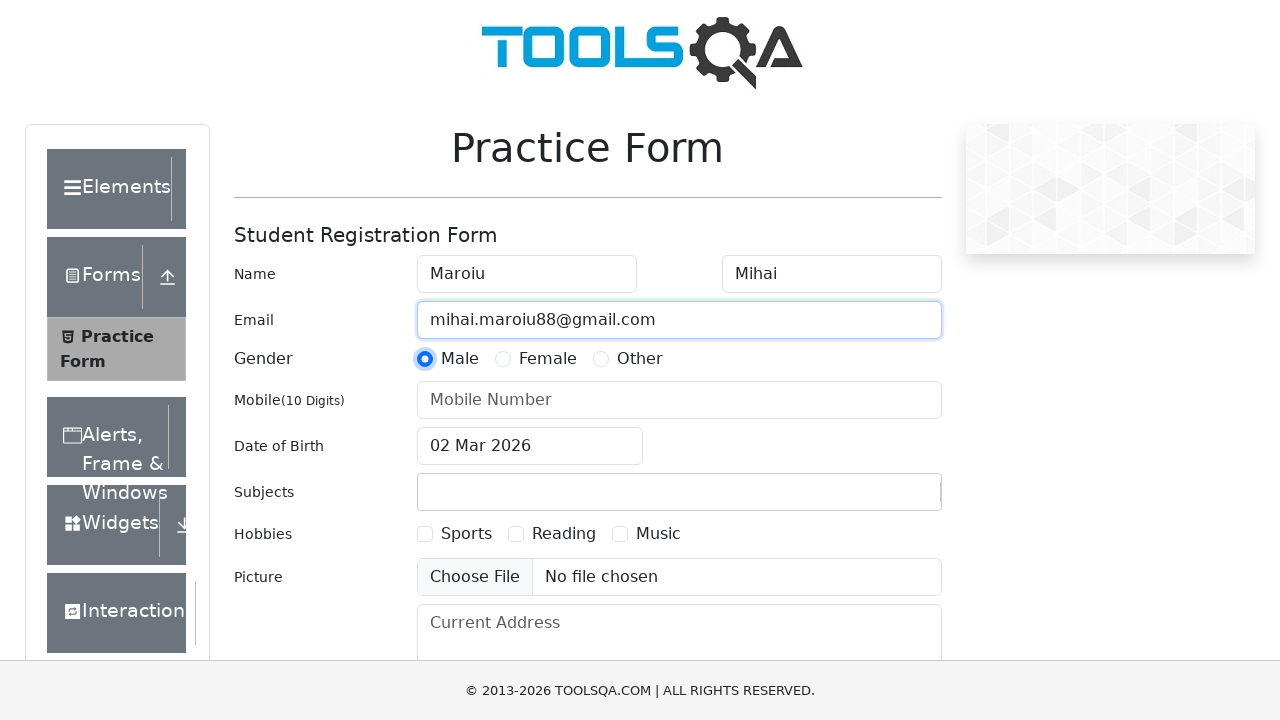

Filled mobile number field with '0749234804' on #userNumber
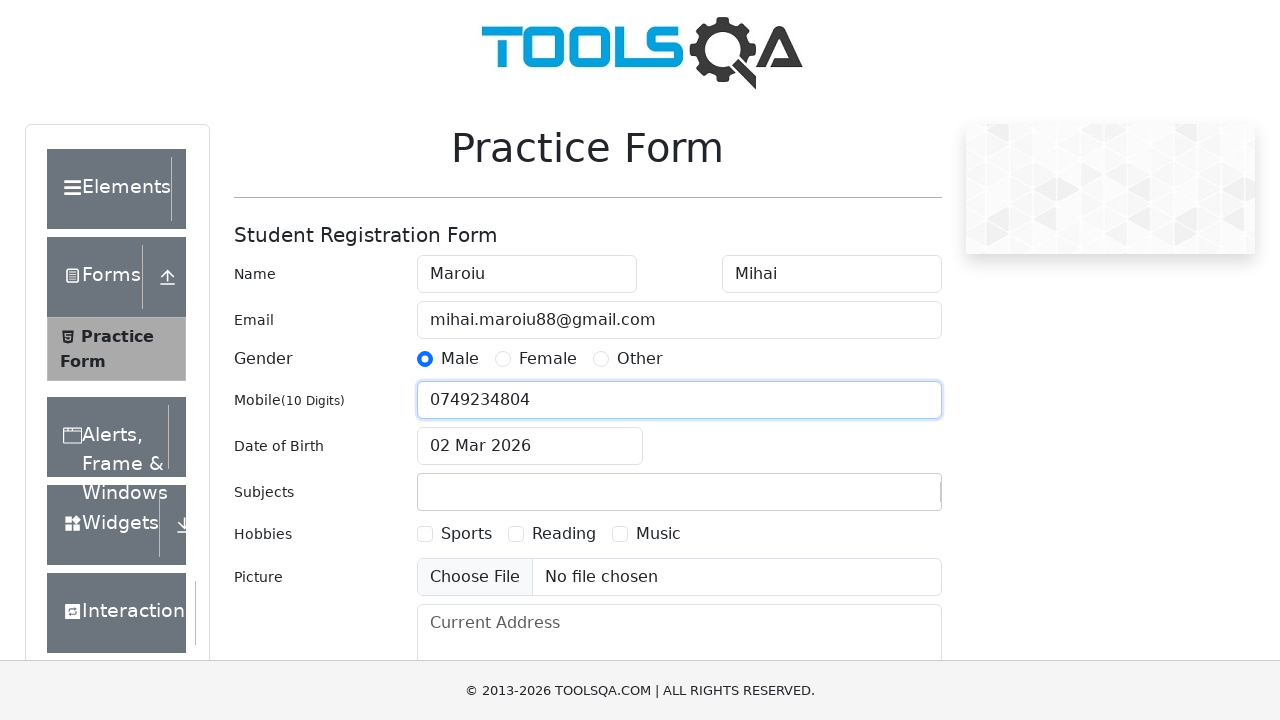

Clicked on date of birth input to open date picker at (530, 446) on #dateOfBirthInput
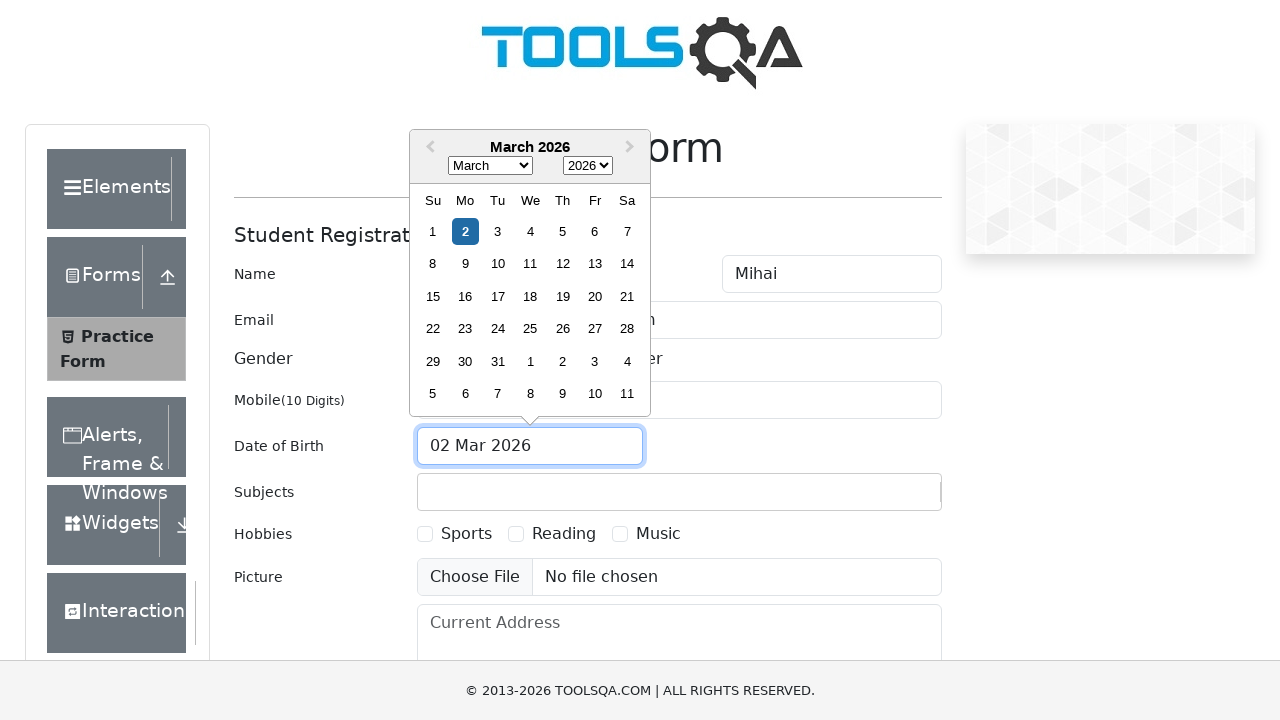

Selected January from month dropdown on .react-datepicker__month-select
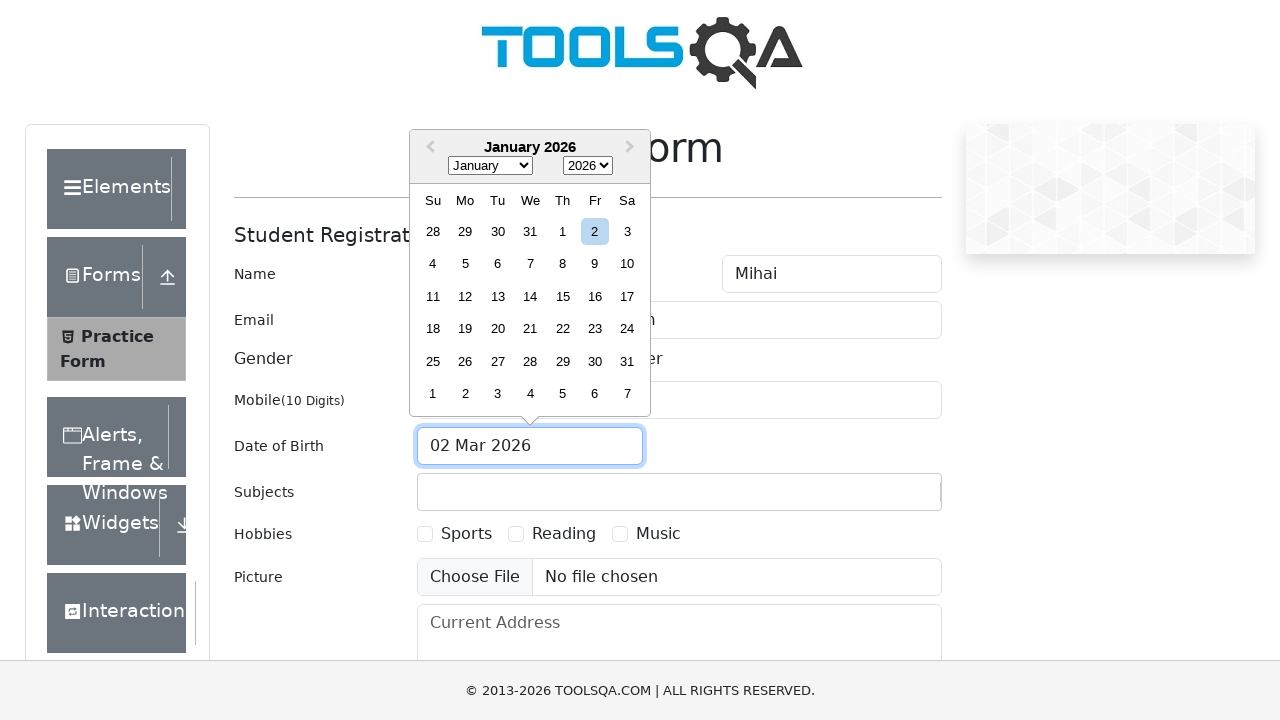

Selected 2030 from year dropdown on .react-datepicker__year-select
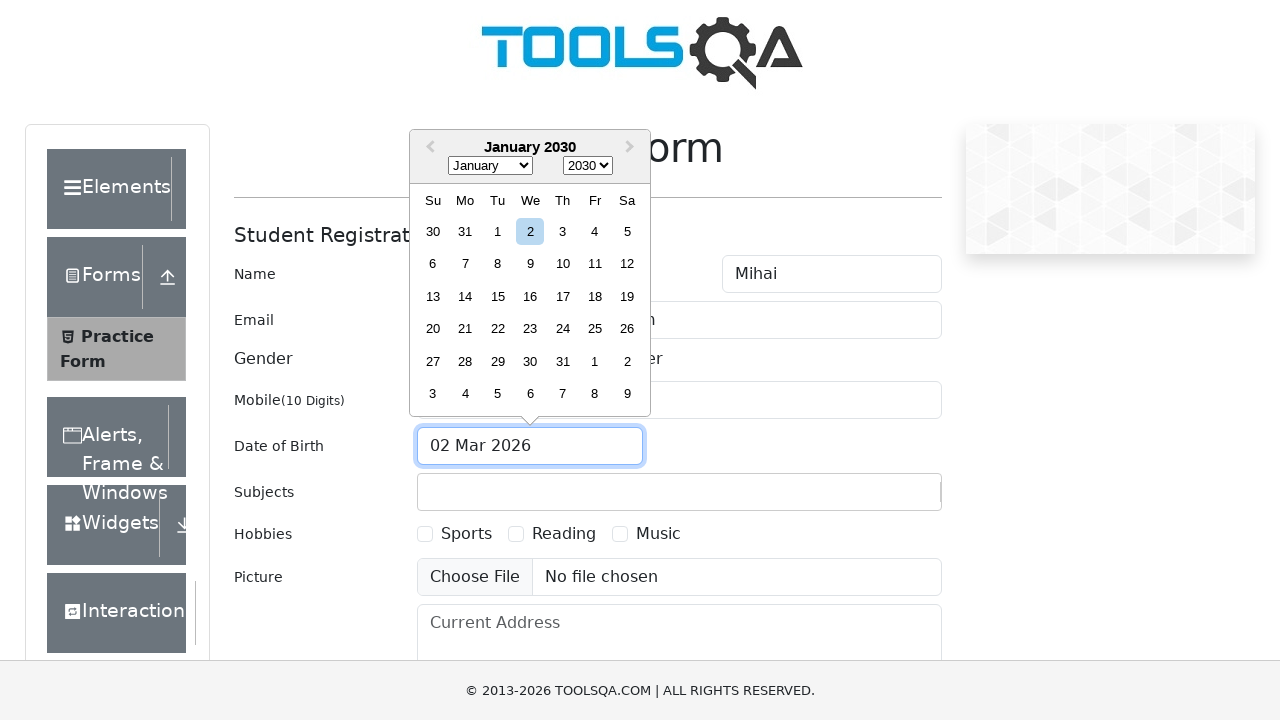

Selected day 15 from the calendar at (498, 296) on xpath=//div[@class='react-datepicker__month']/div/div[not(contains(@class,'react
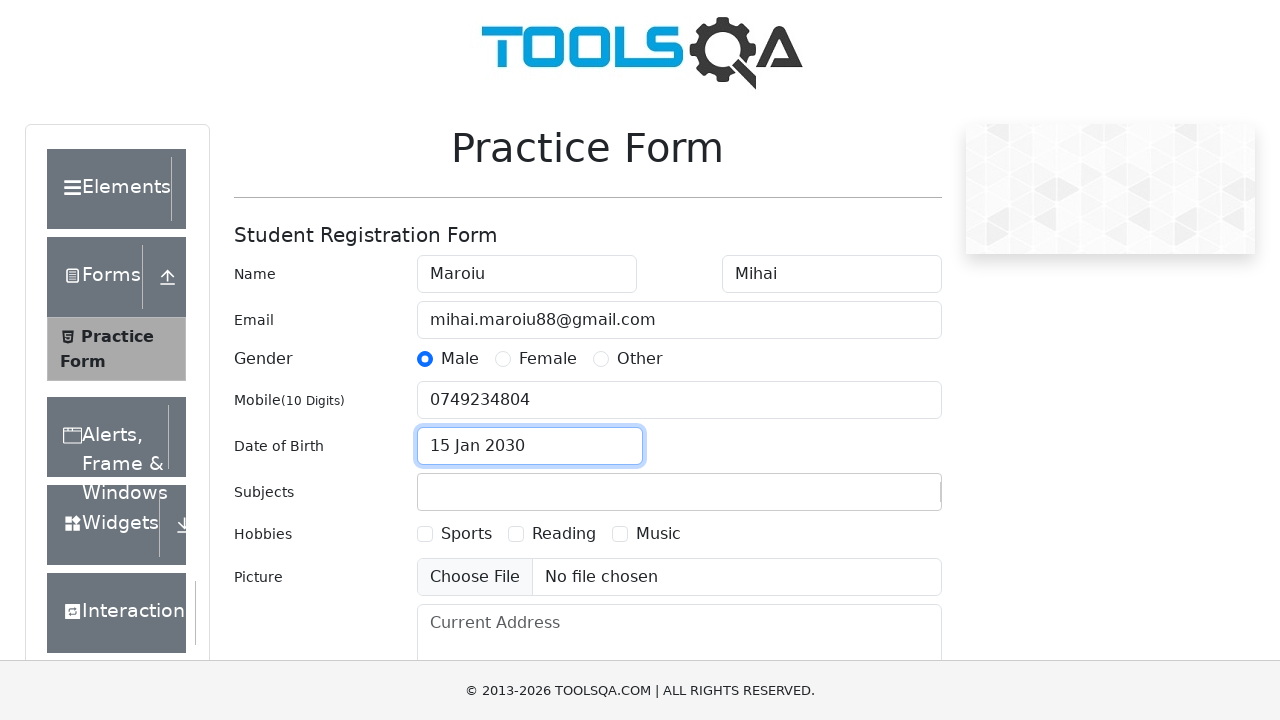

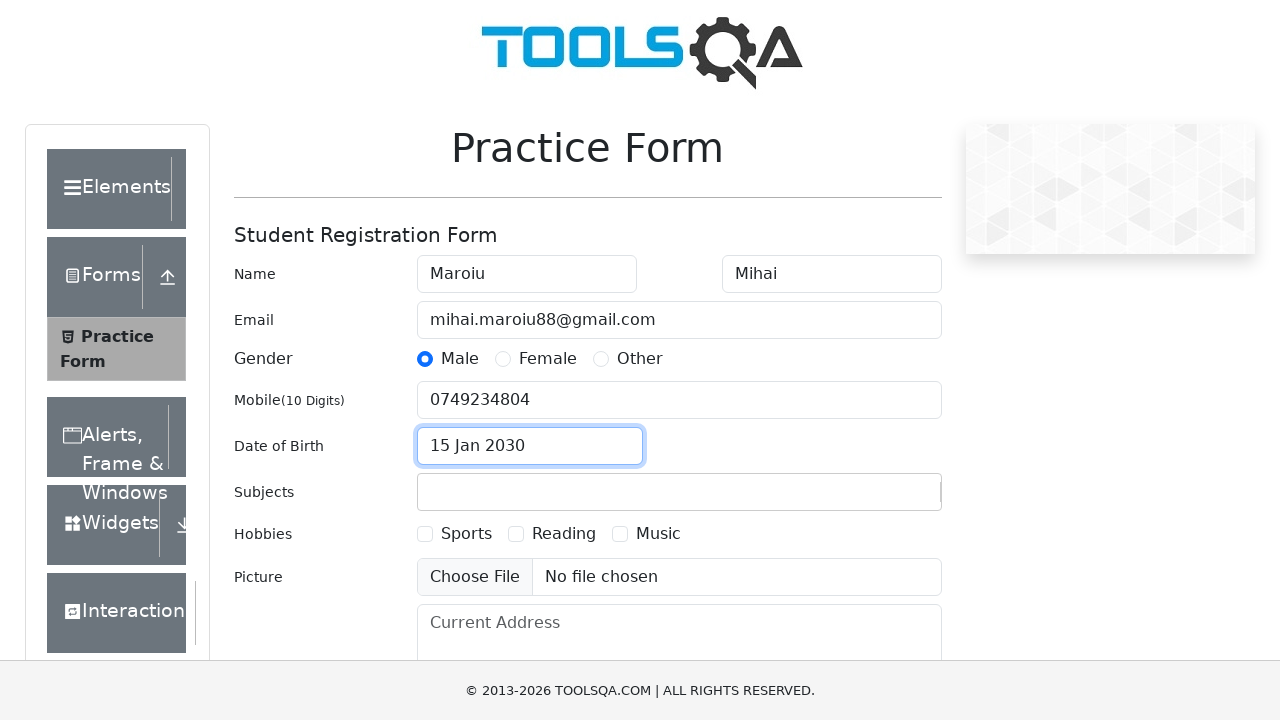